Tests the radio button functionality on demoqa.com by navigating to the radio button section and selecting the "Yes" radio option.

Starting URL: https://demoqa.com

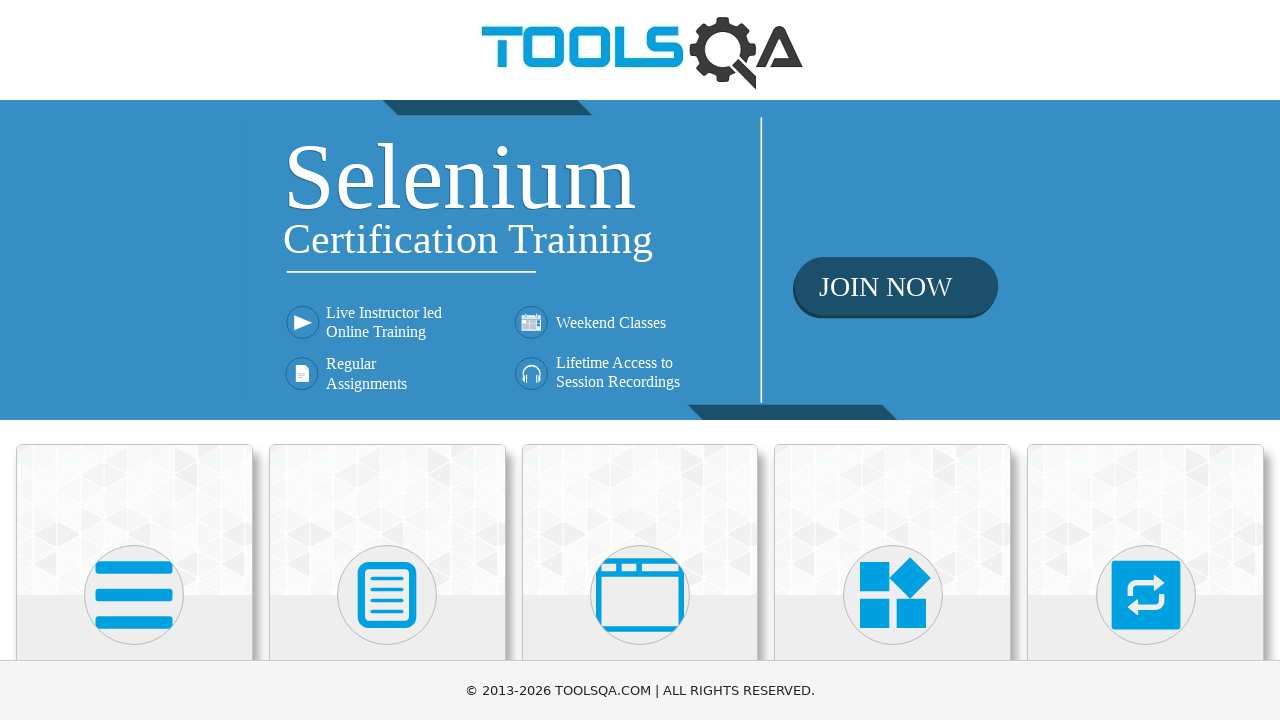

Clicked on Elements section card at (134, 520) on .card.mt-4.top-card >> nth=0
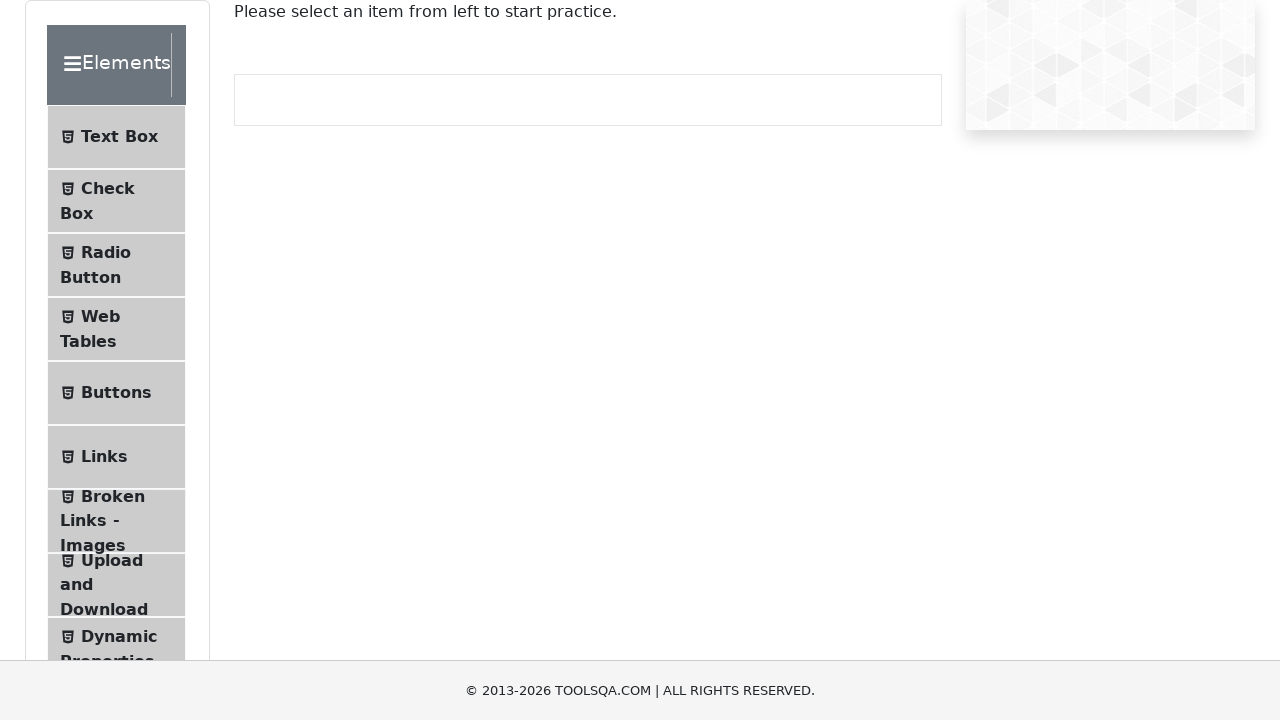

Clicked on Radio Button menu item at (116, 265) on #item-2
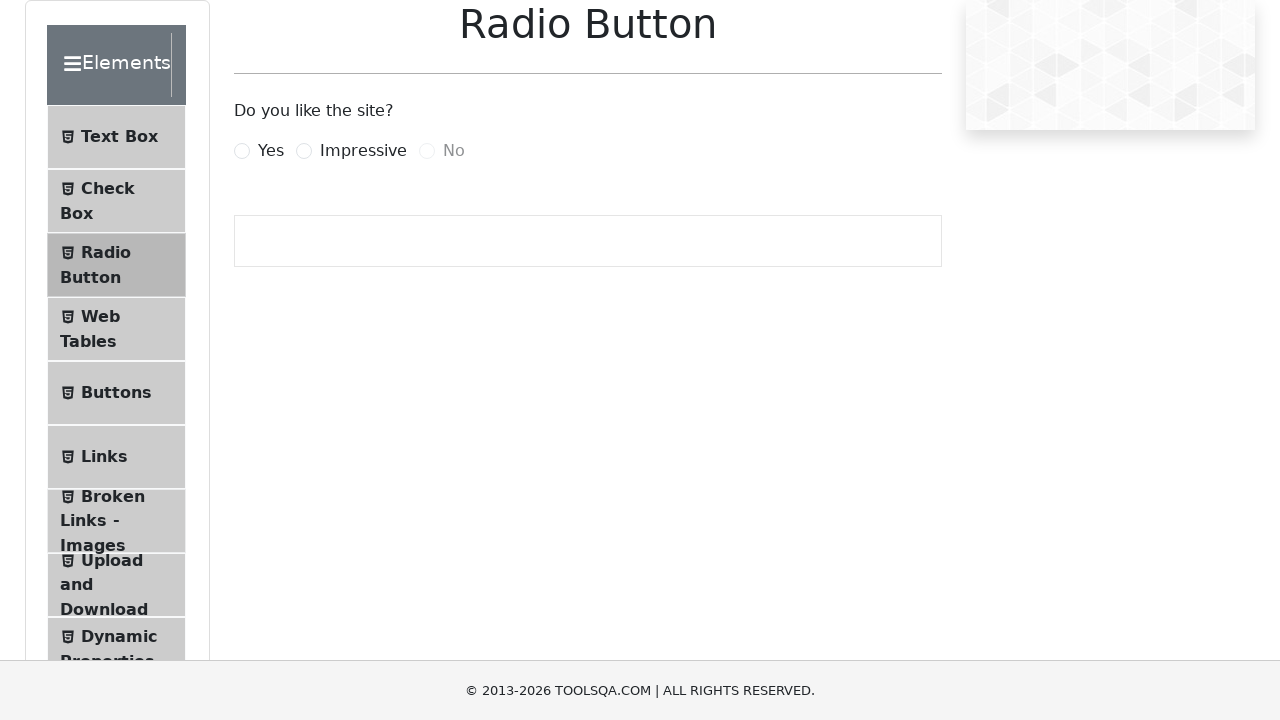

Selected 'Yes' radio button option at (271, 151) on label[for='yesRadio']
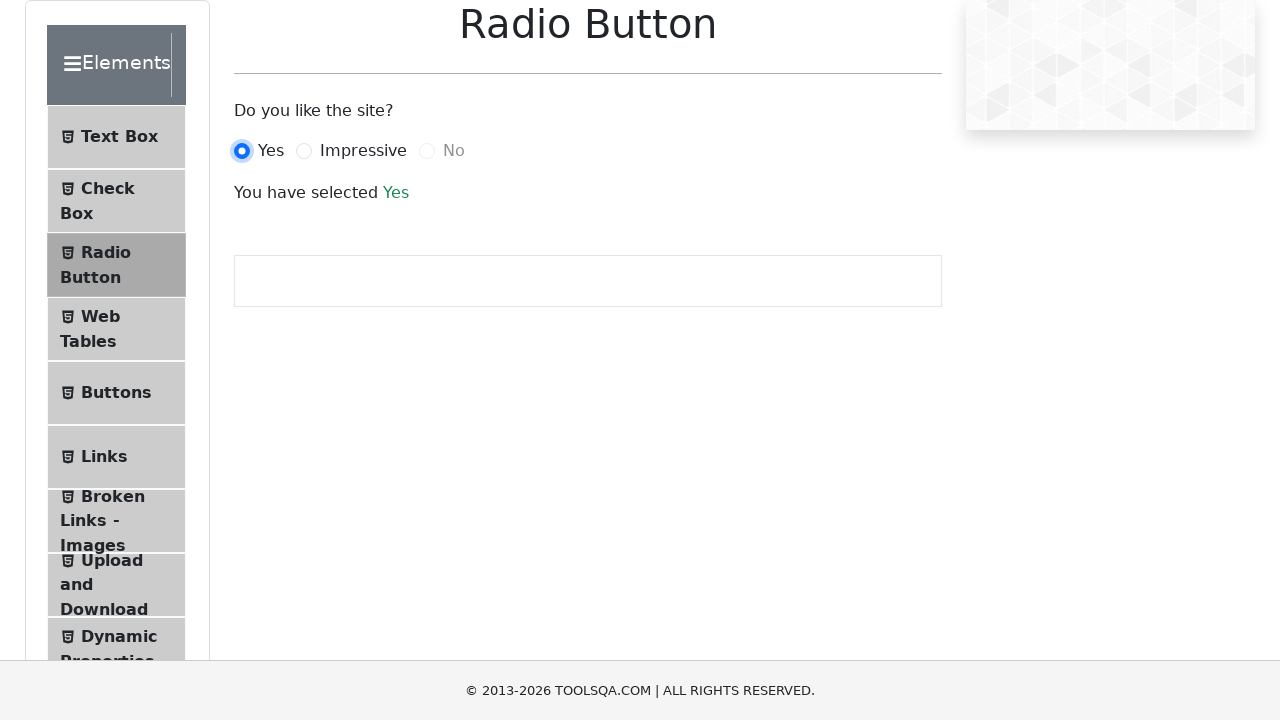

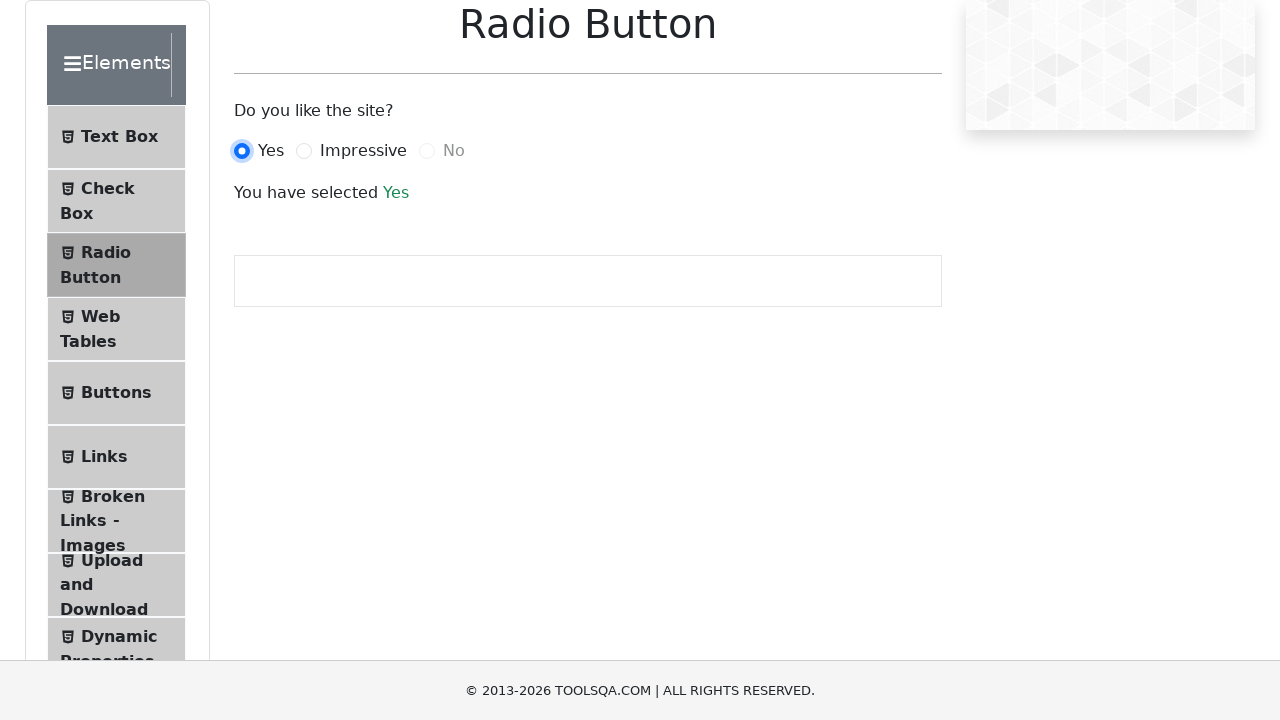